Tests file upload functionality by locating a file input element and uploading a file to it

Starting URL: https://www.automationtestinginsider.com/2019/08/textarea-textarea-element-defines-multi.html

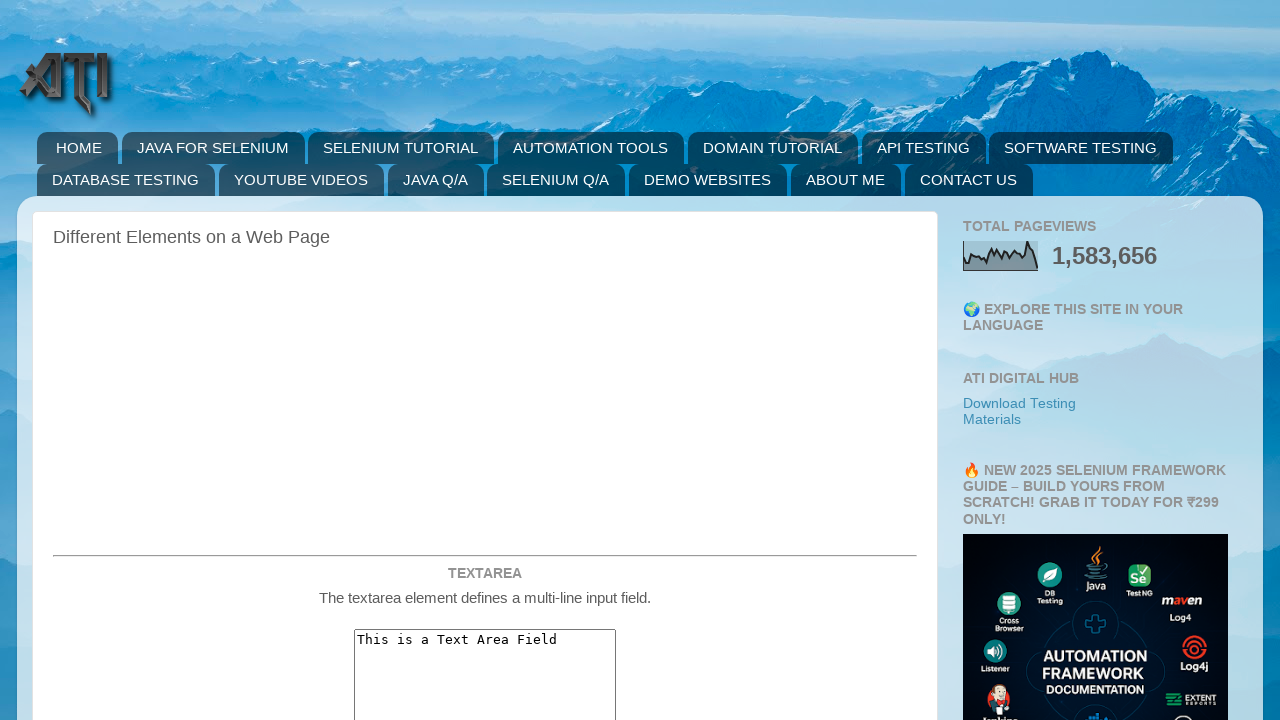

Navigated to textarea test page
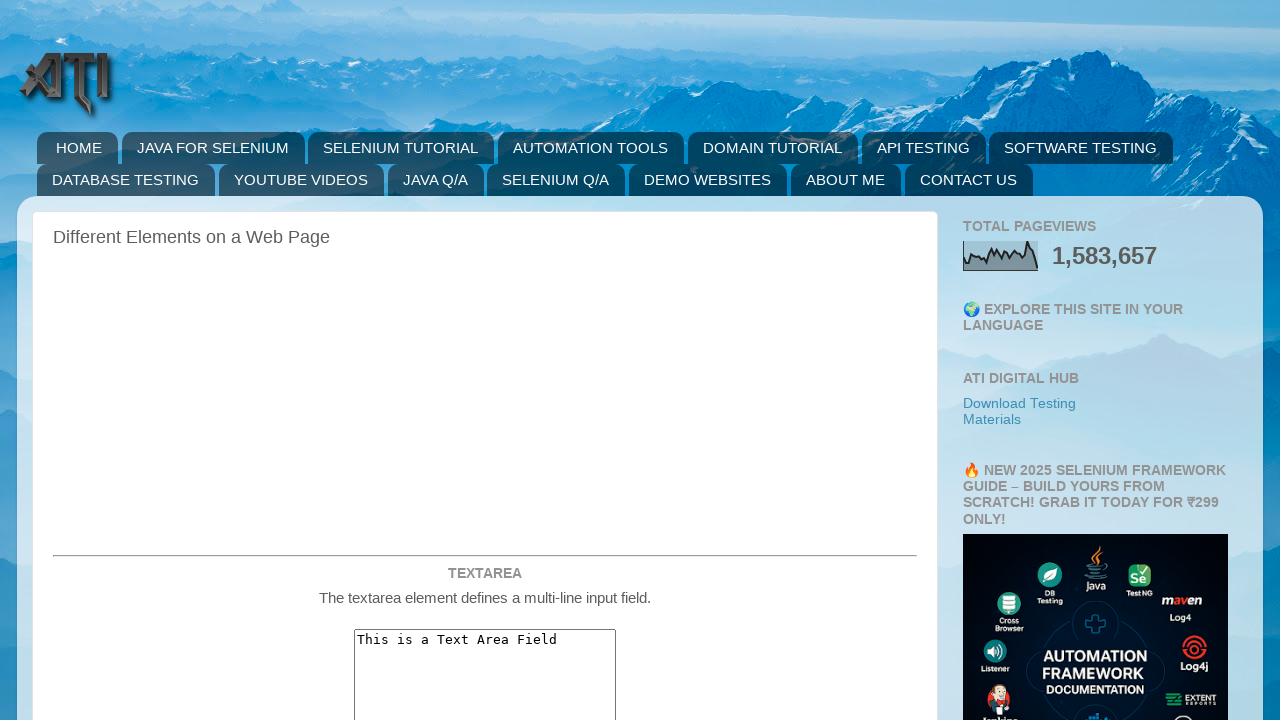

File input element #fileupload1 is available
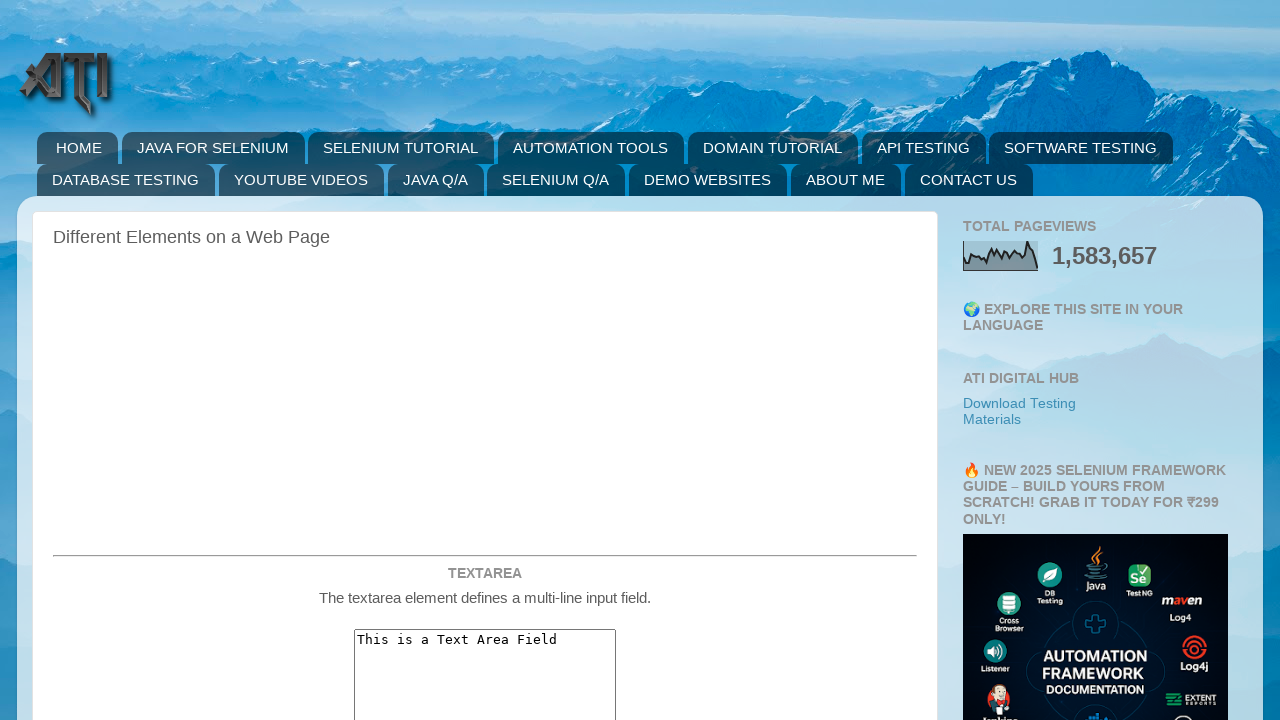

Hovered over file input element at (485, 361) on #fileupload1
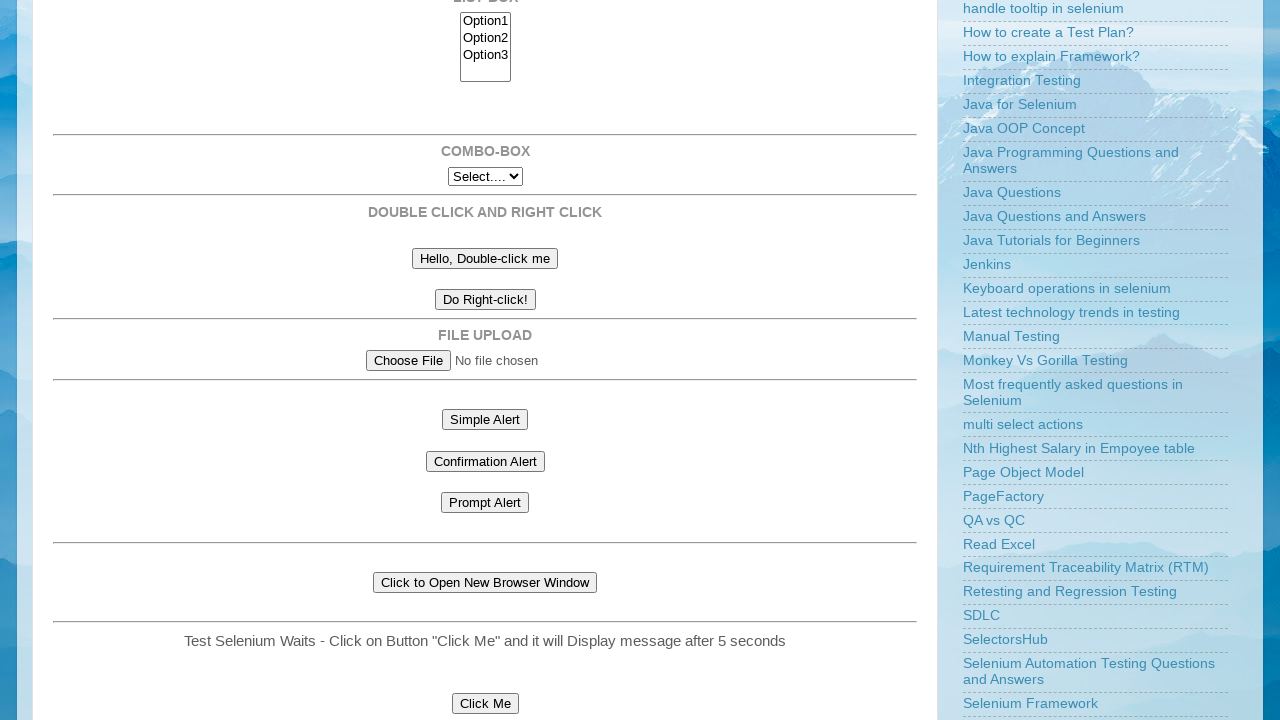

Uploaded test_document.txt file with sample content
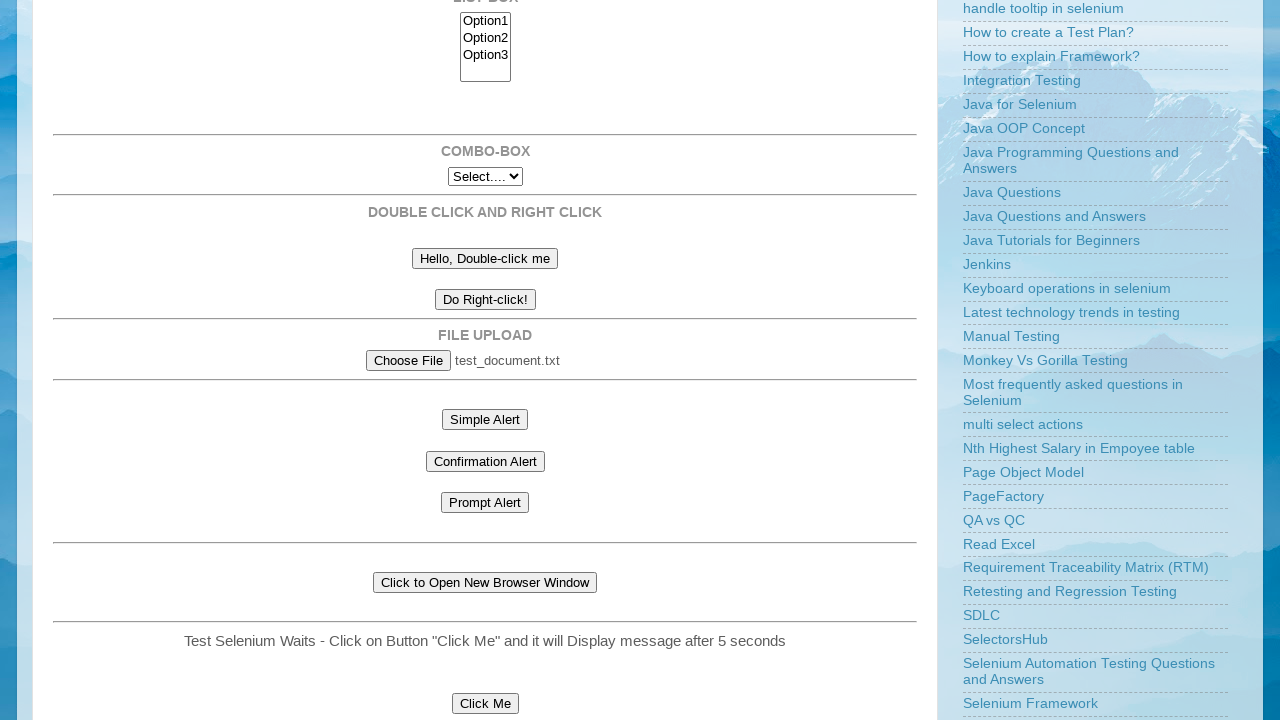

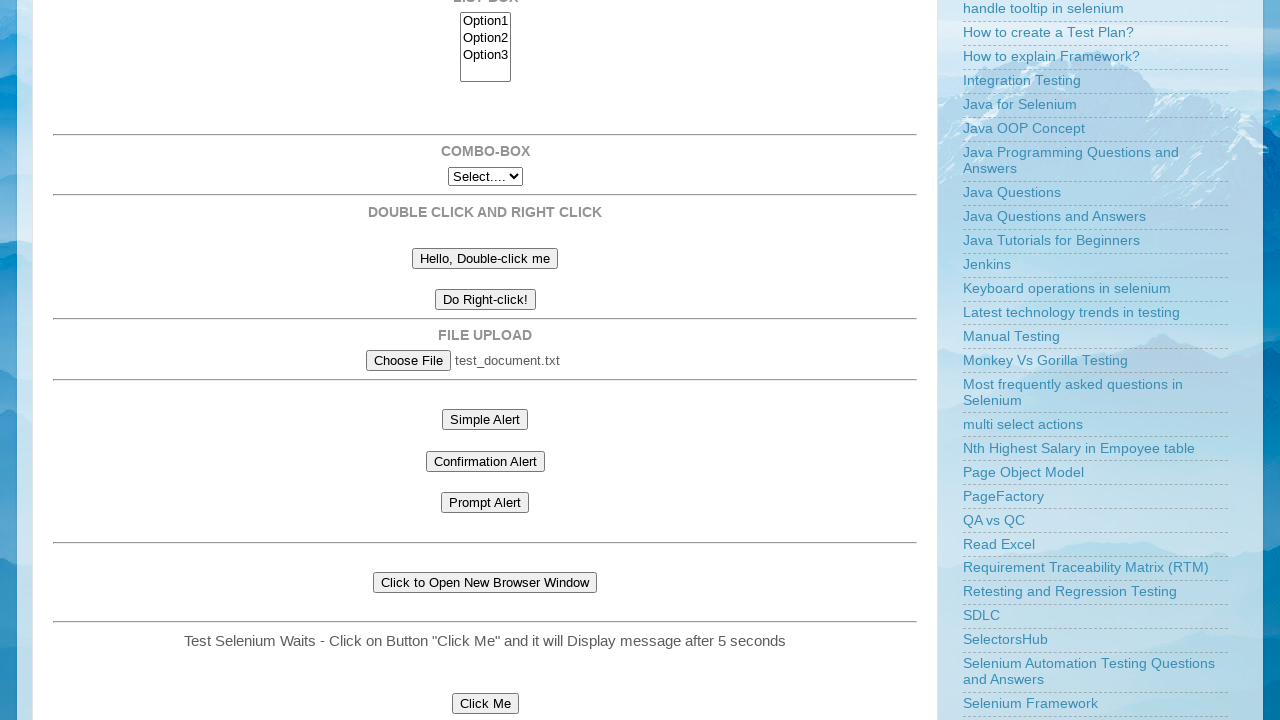